Tests alert handling by clicking a button that triggers an alert and then accepting/dismissing the alert dialog

Starting URL: https://formy-project.herokuapp.com/switch-window

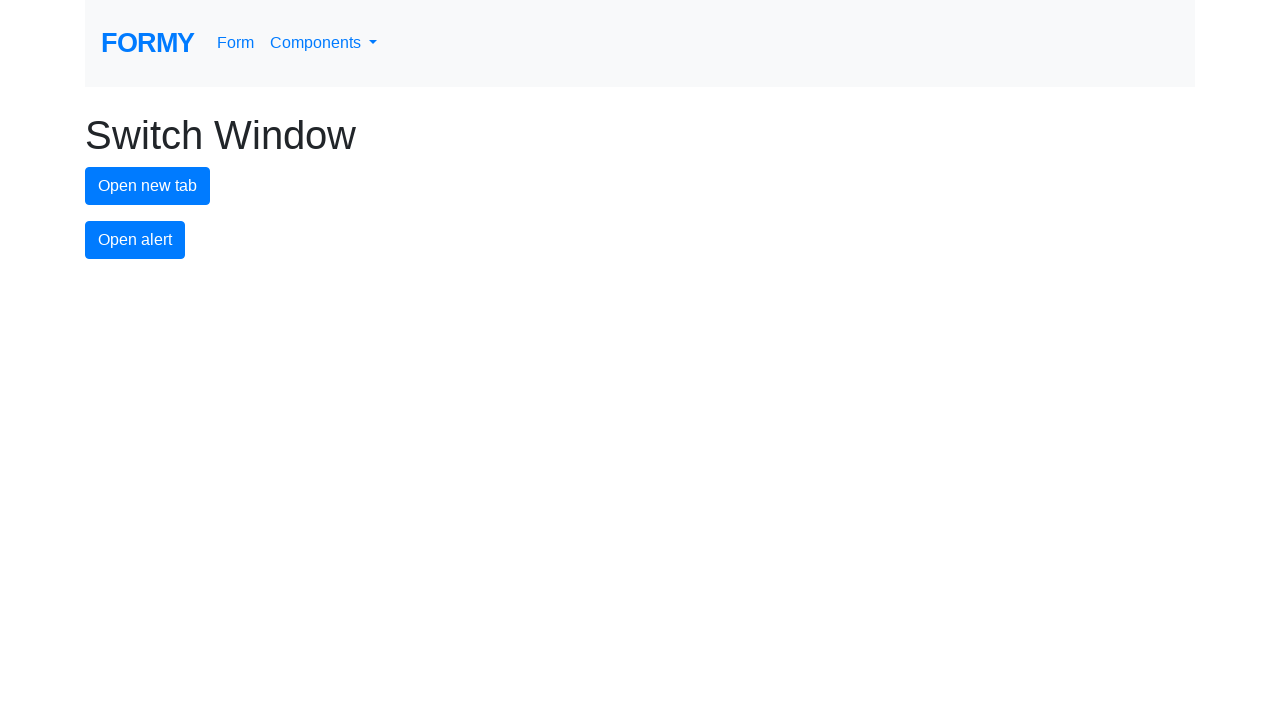

Set up dialog handler to accept alert
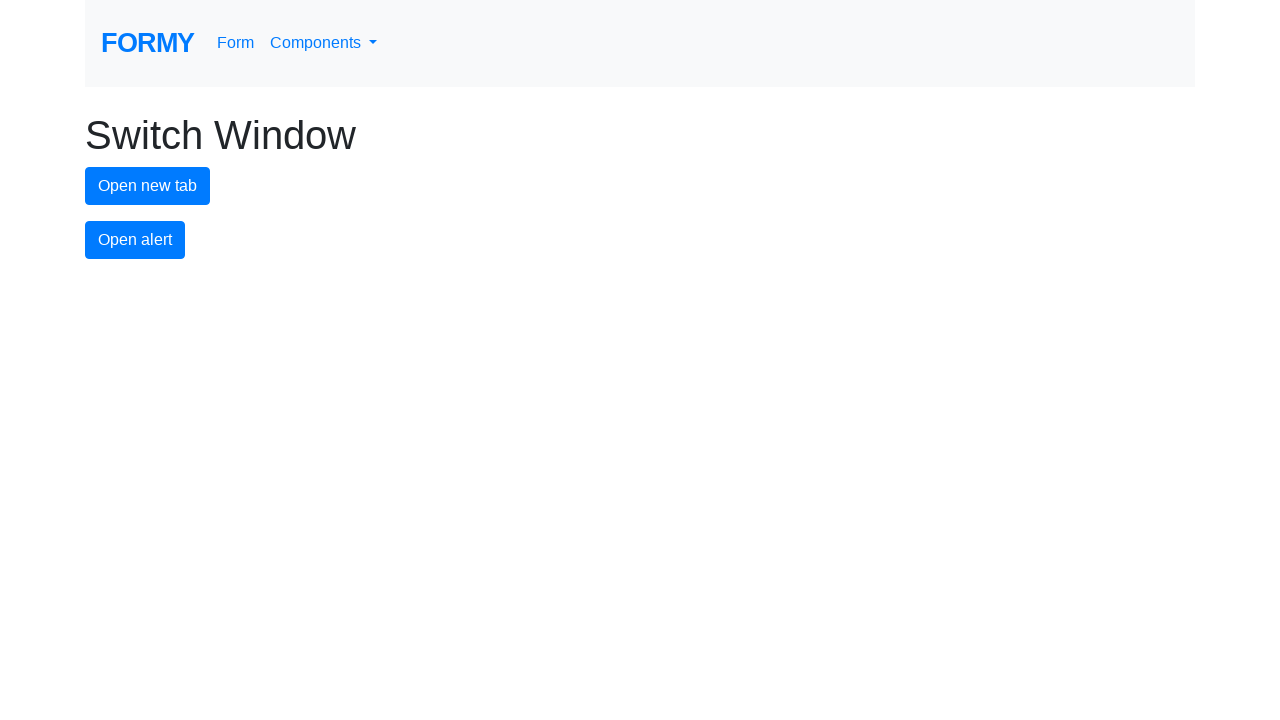

Clicked alert button to trigger alert dialog at (135, 240) on #alert-button
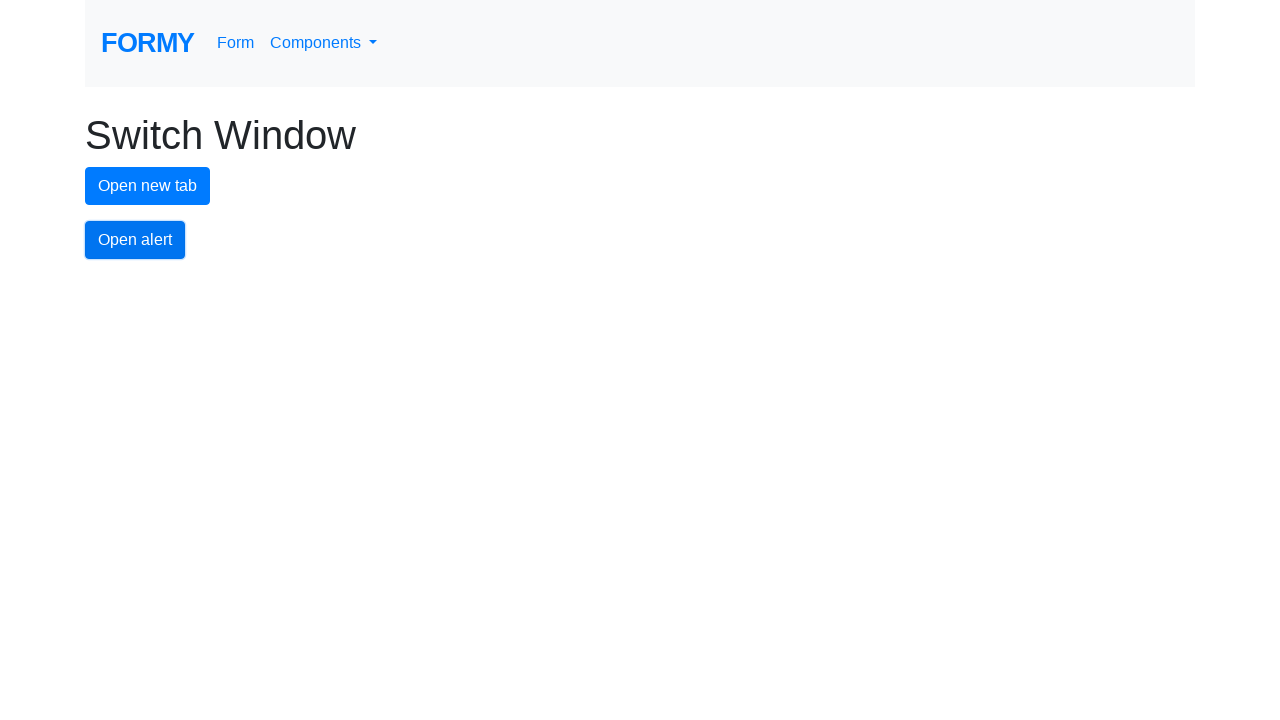

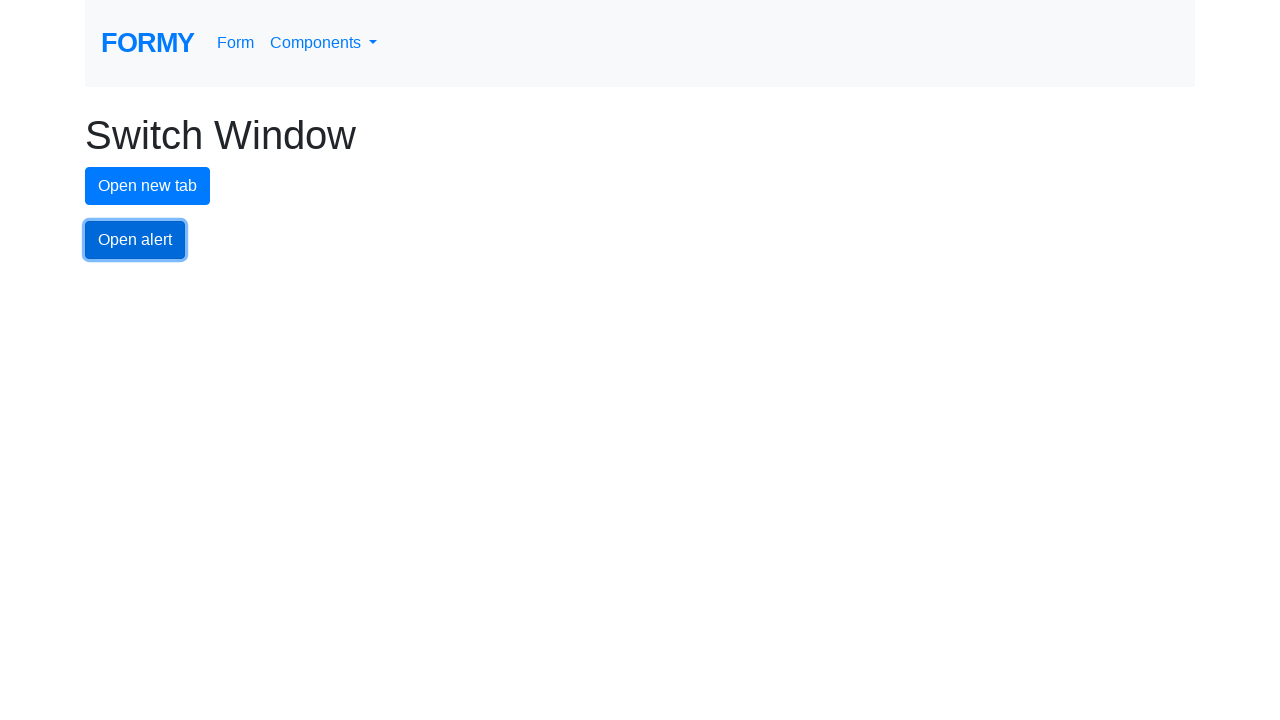